Tests right-click context menu functionality by performing a right-click on an element and selecting an option from the context menu

Starting URL: https://swisnl.github.io/jQuery-contextMenu/demo.html

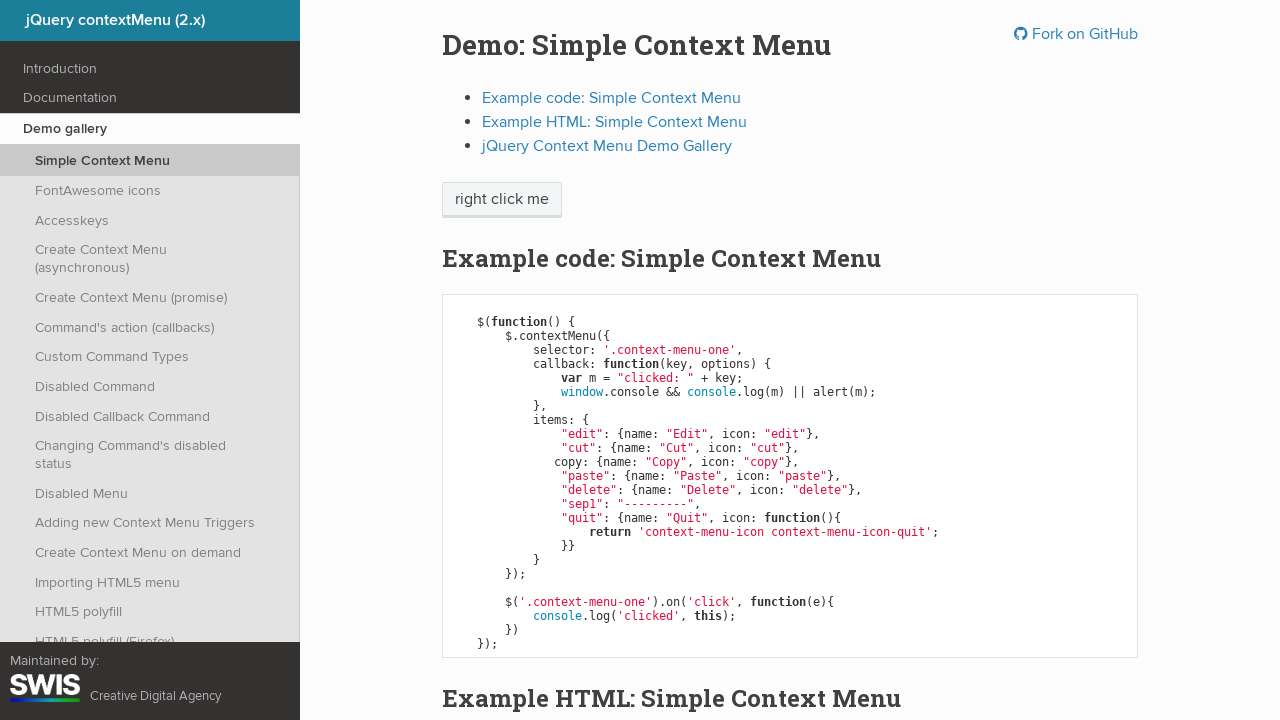

Located the 'right click me' element
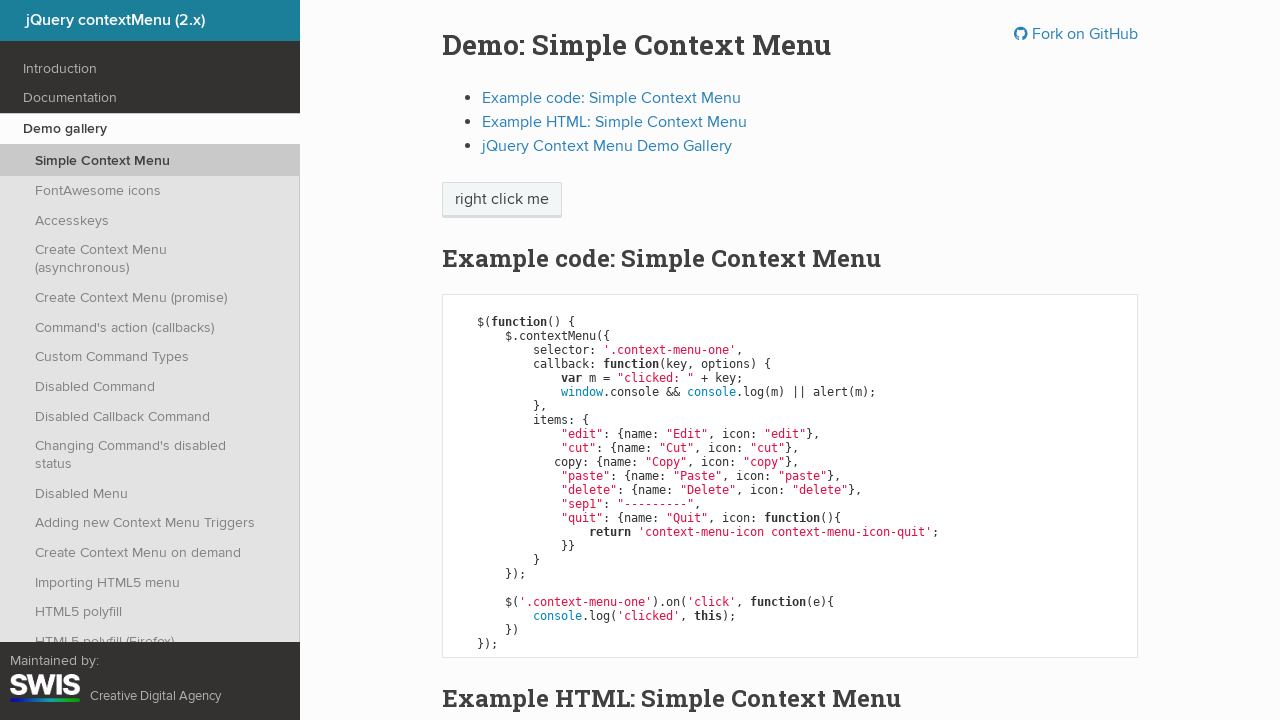

Performed right-click on the element to open context menu at (502, 200) on xpath=//span[text()='right click me']
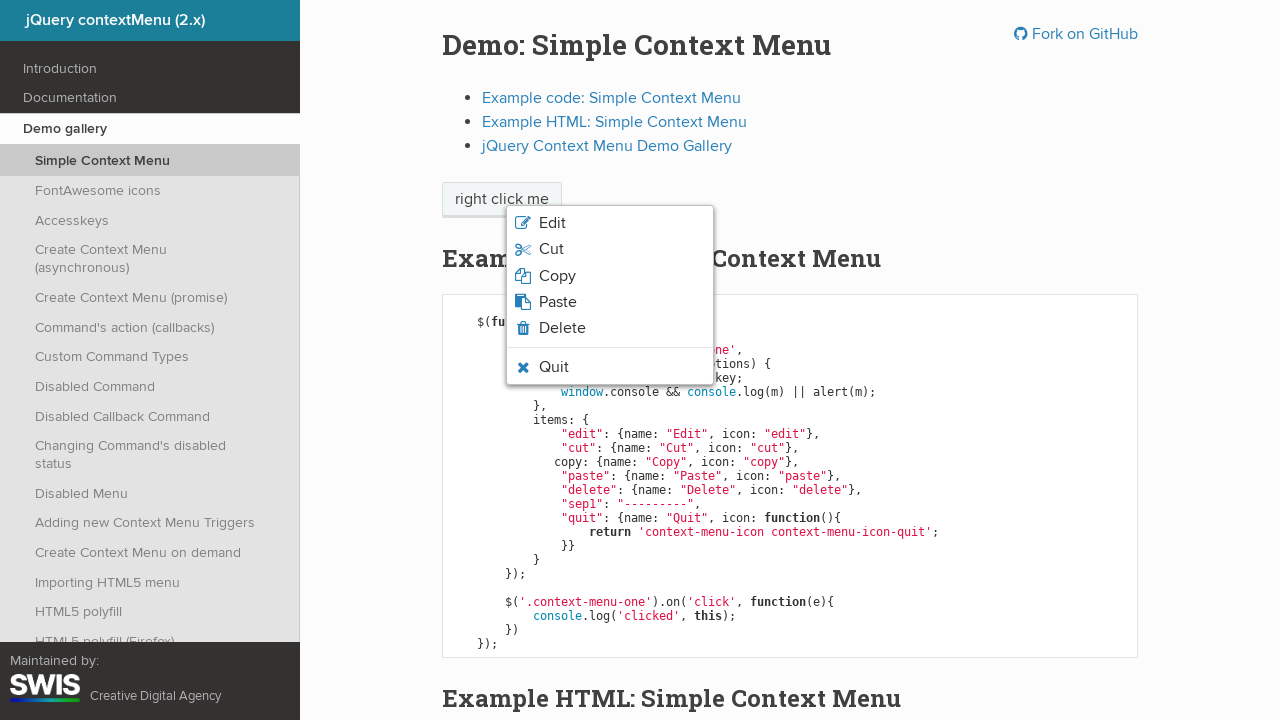

Context menu appeared with menu items
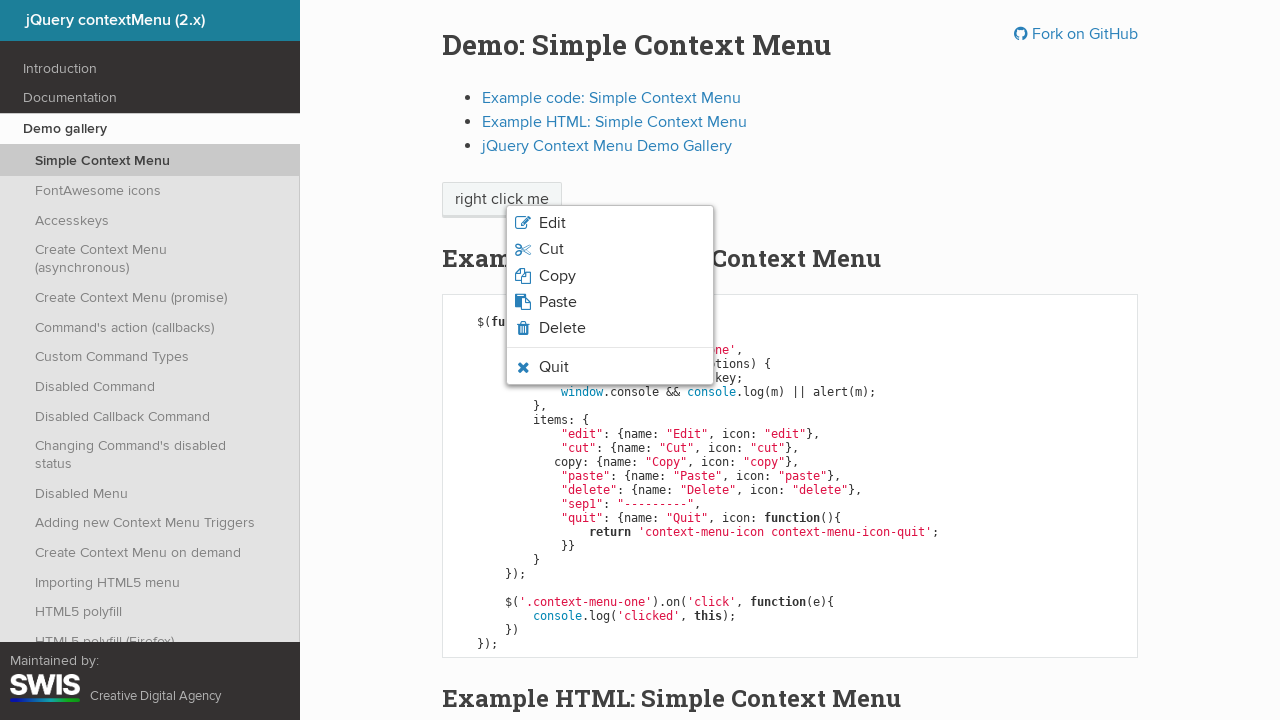

Retrieved all context menu items
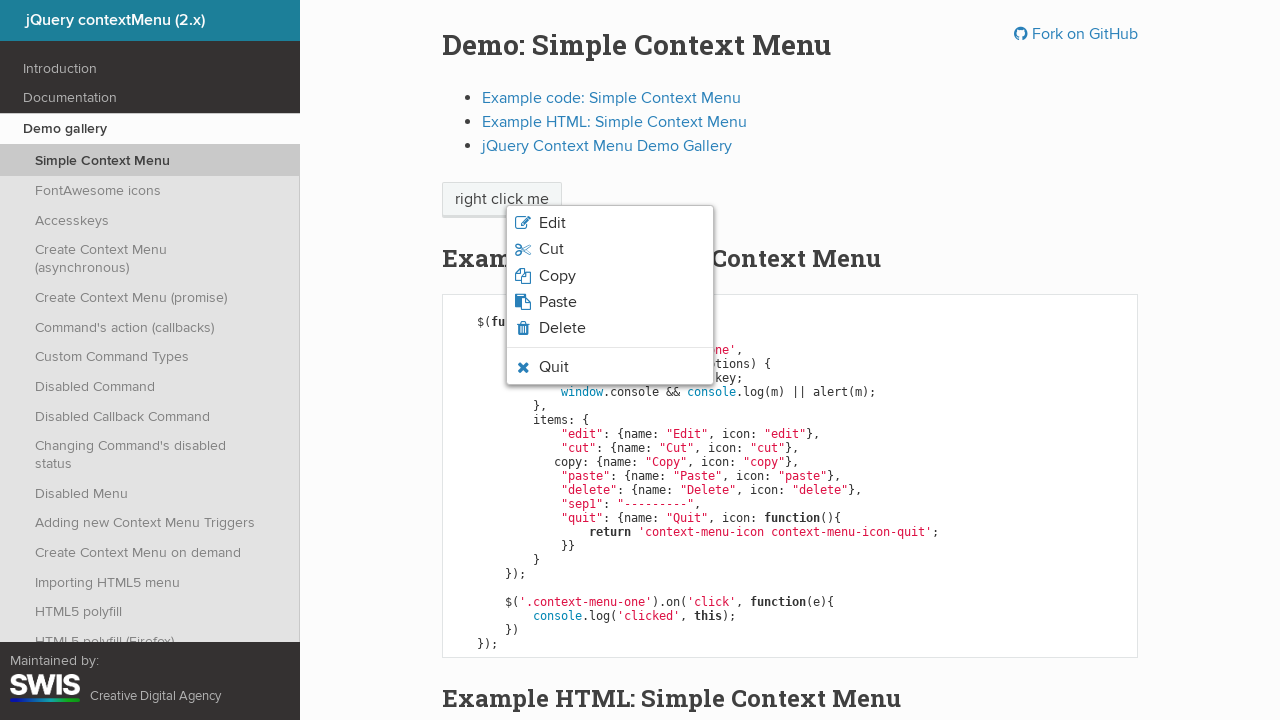

Clicked on 'Copy' option from context menu at (610, 276) on xpath=//ul/li[contains(@class,'context-menu-icon')] >> nth=2
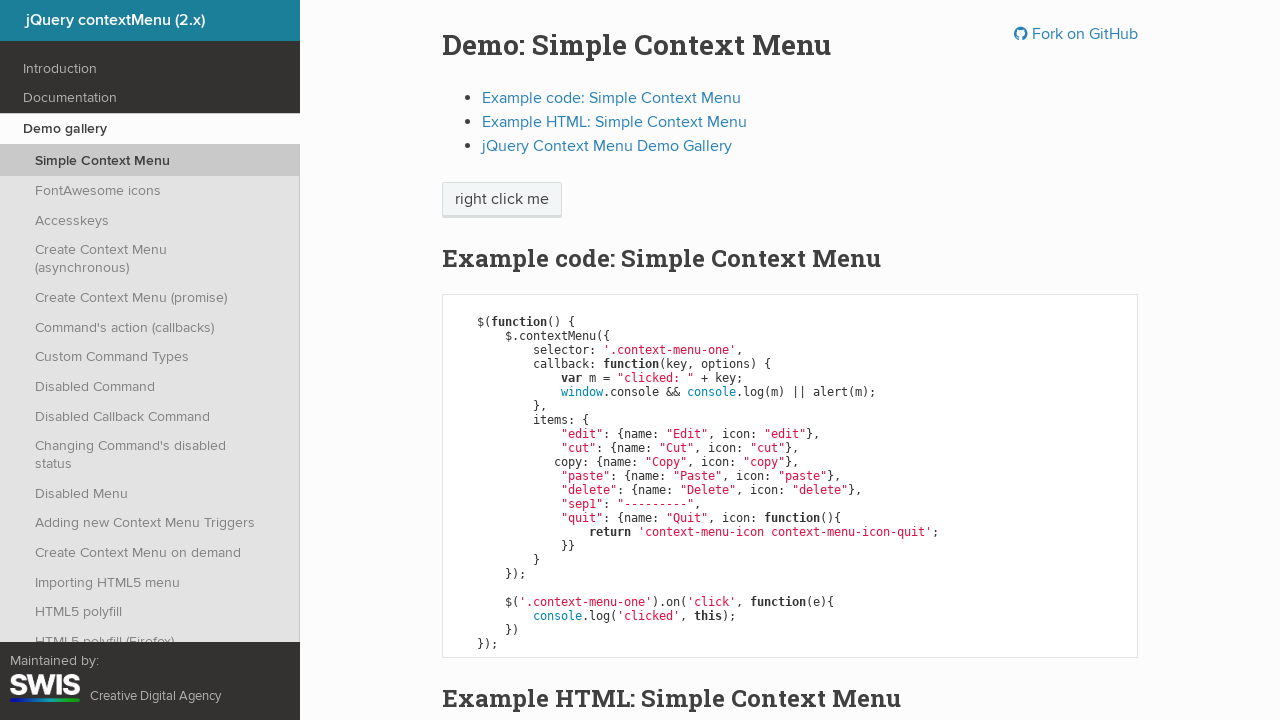

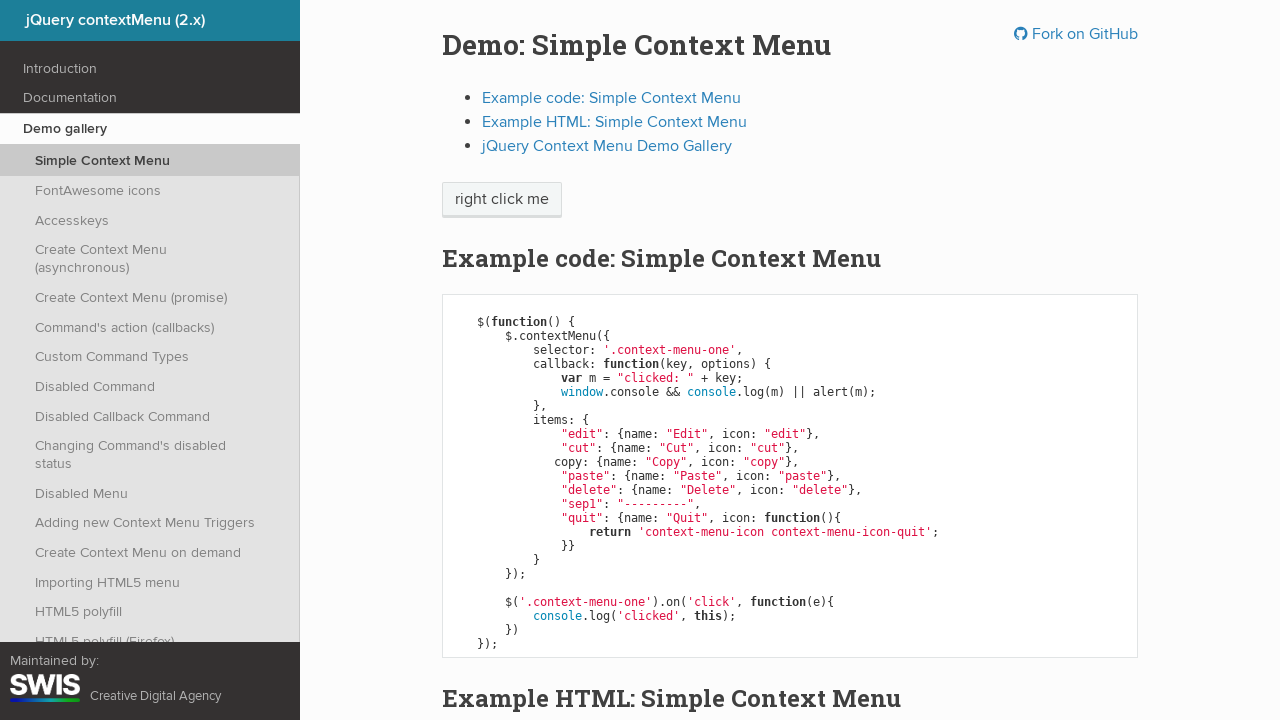